Navigates to JPL Space images page and clicks the full image button to view the featured image in a lightbox/modal

Starting URL: https://data-class-jpl-space.s3.amazonaws.com/JPL_Space/index.html

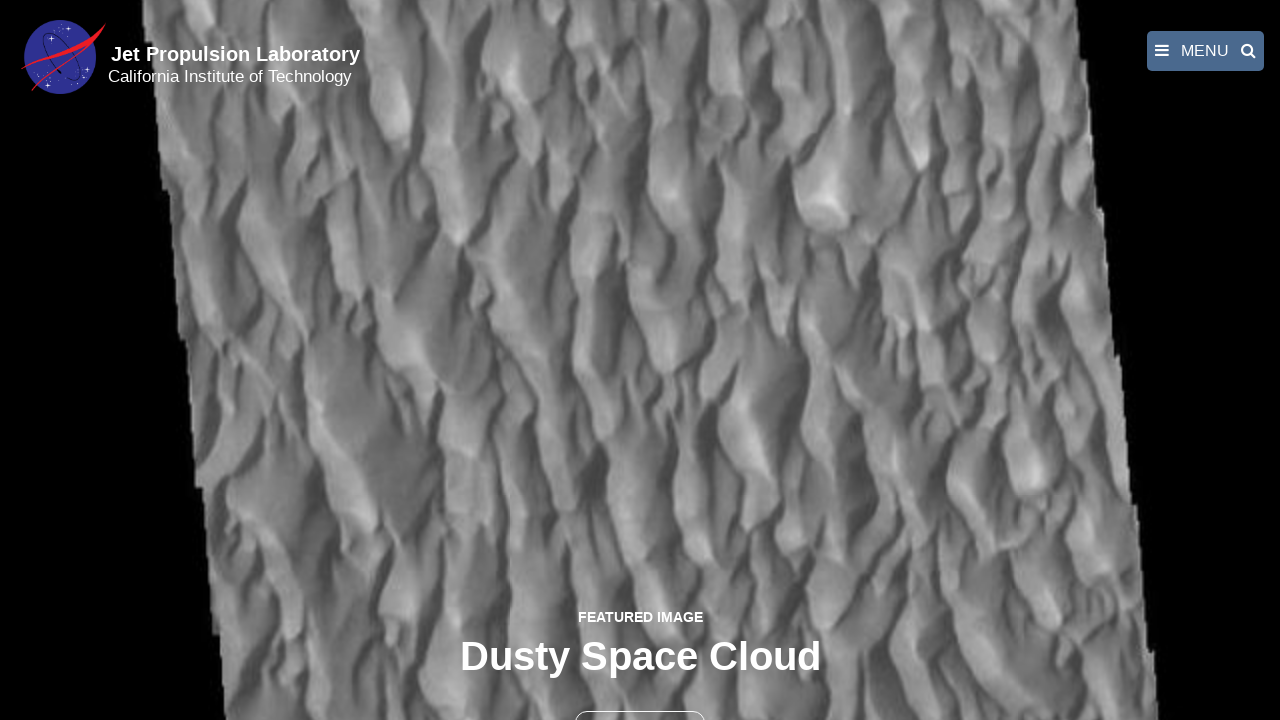

Navigated to JPL Space images page
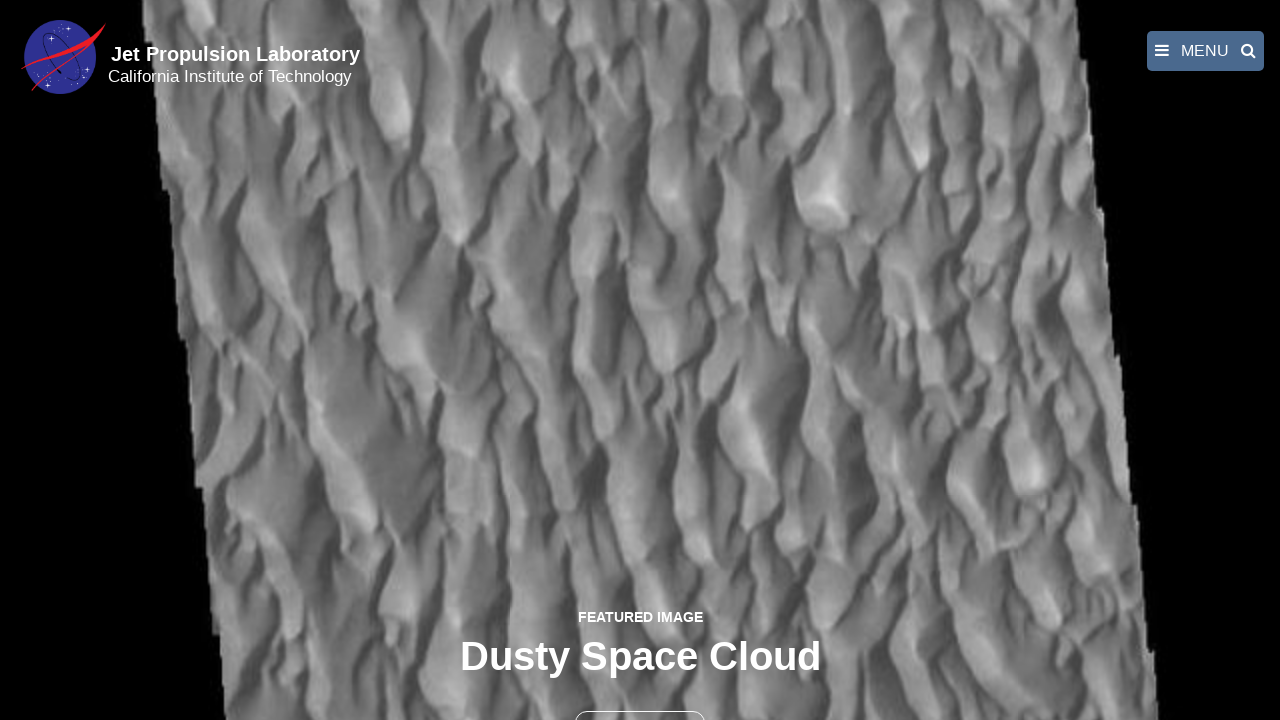

Clicked the full image button to view featured image at (640, 699) on button >> nth=1
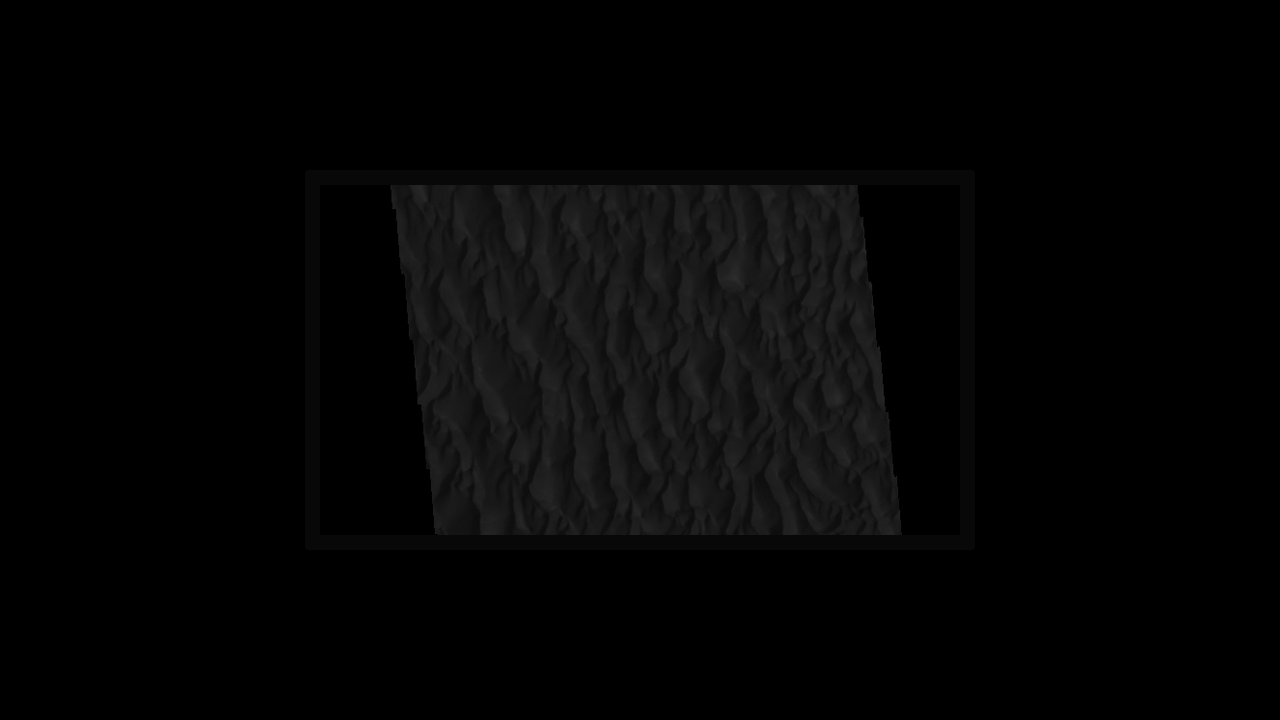

Featured image lightbox/modal loaded successfully
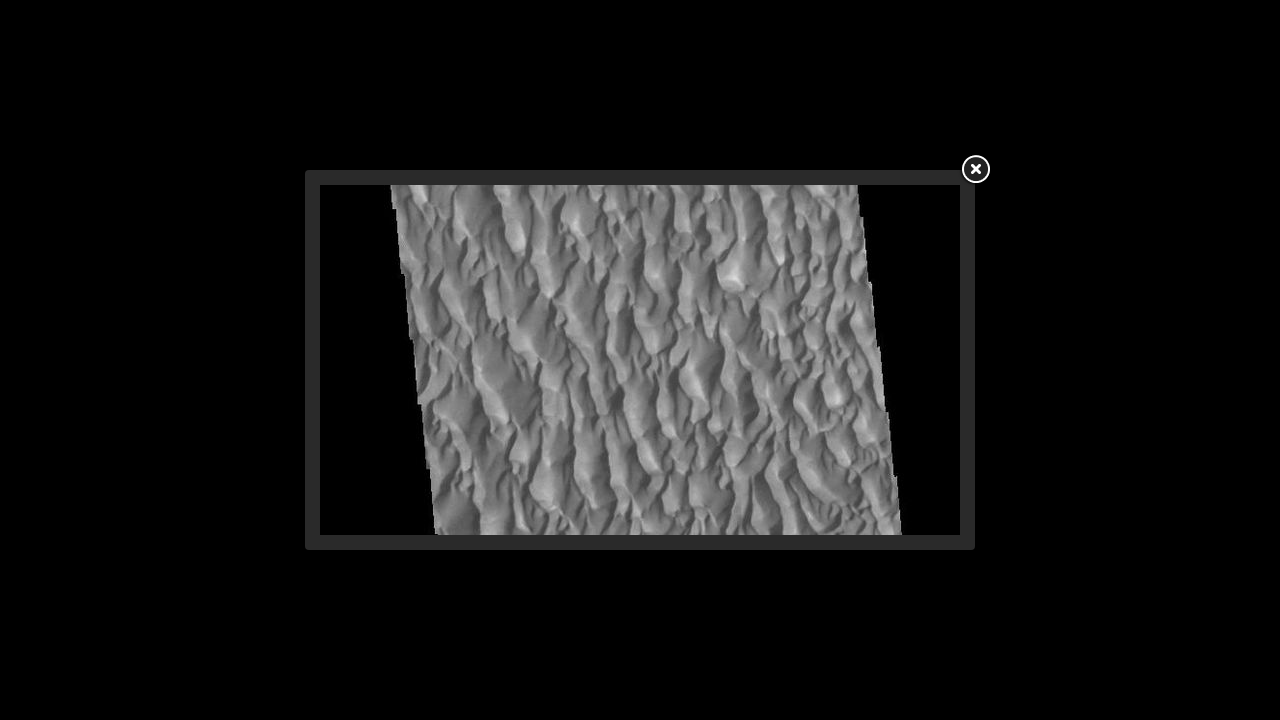

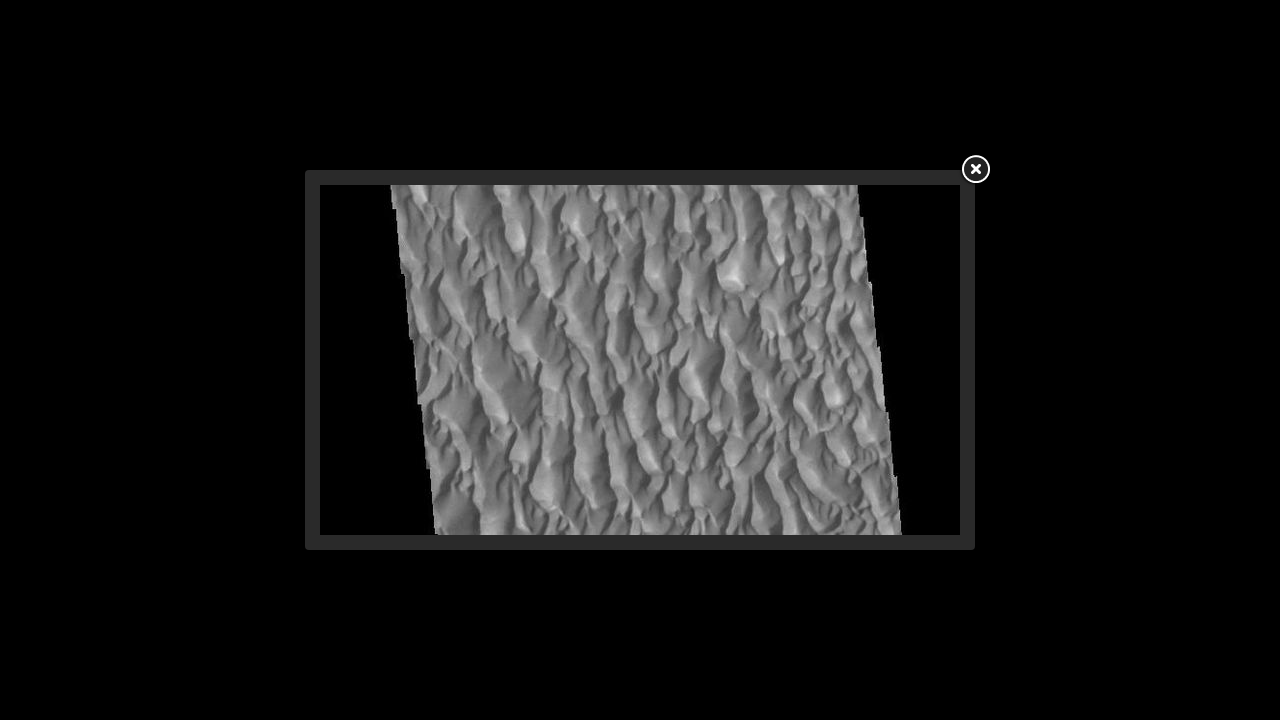